Verifies that the main header on the GitHub CLI page contains the expected text about taking GitHub to the command line

Starting URL: https://cli.github.com/

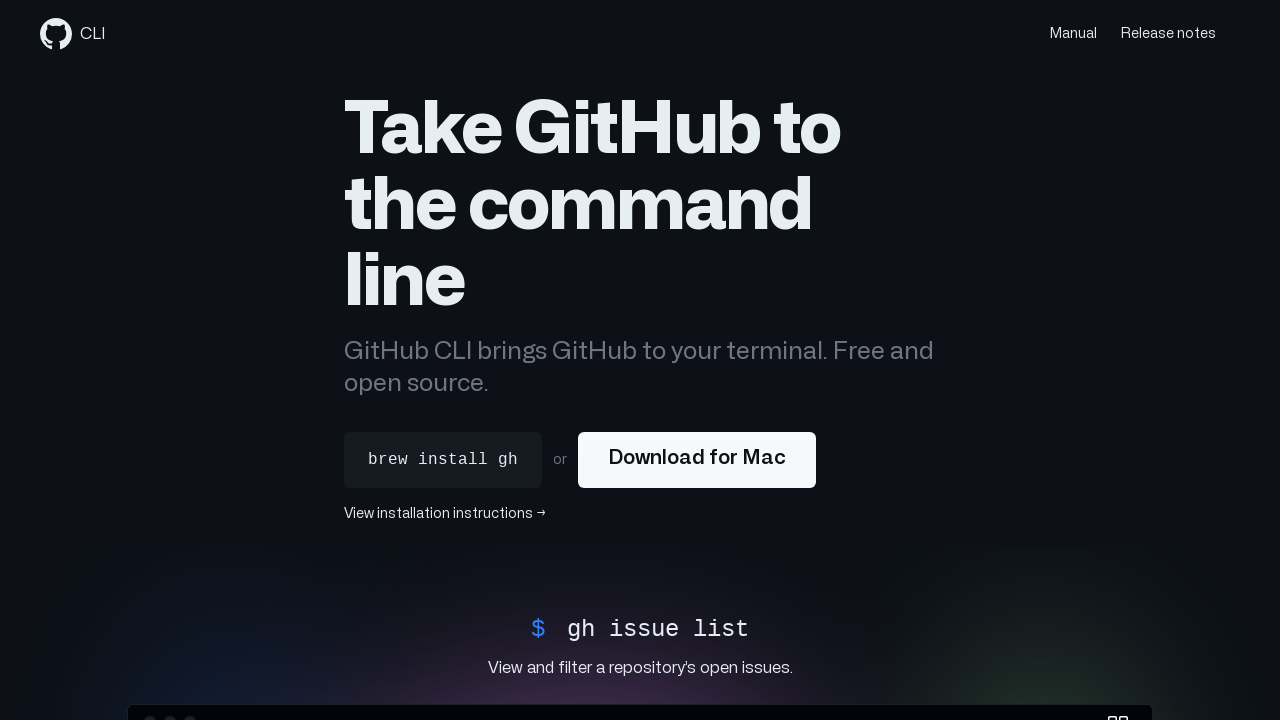

Main header h1 element became visible
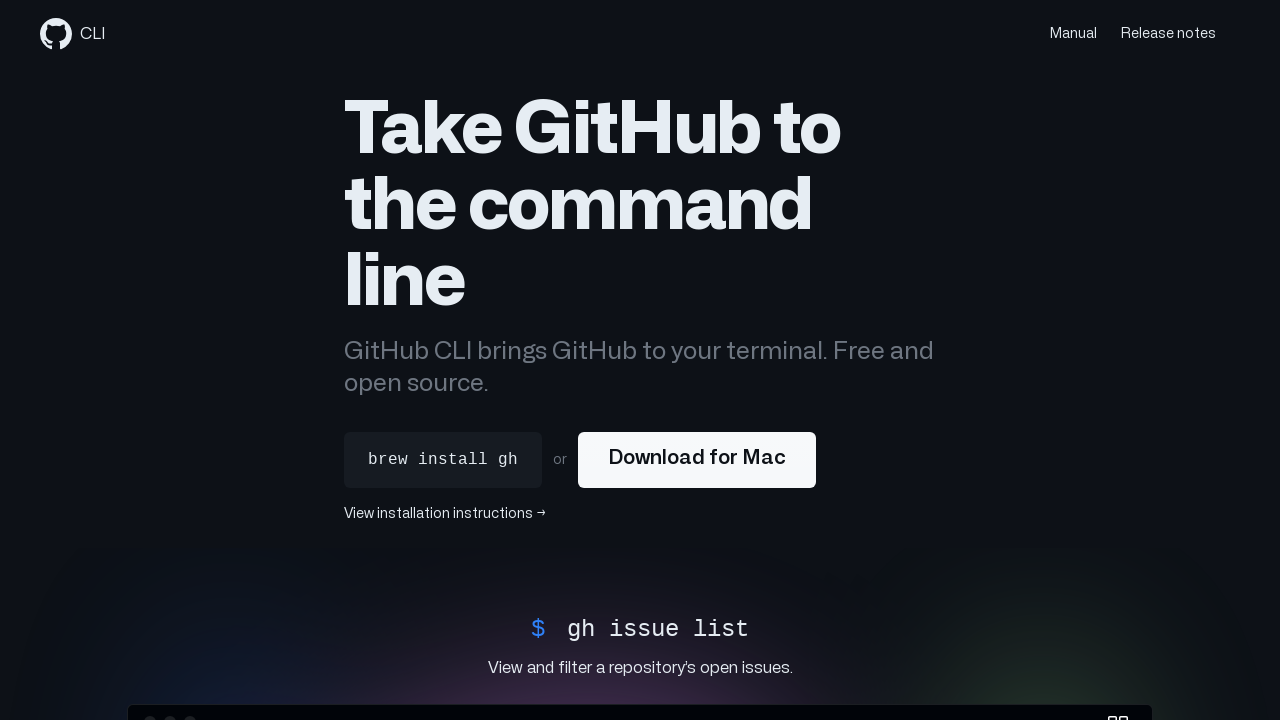

Retrieved text content from main header
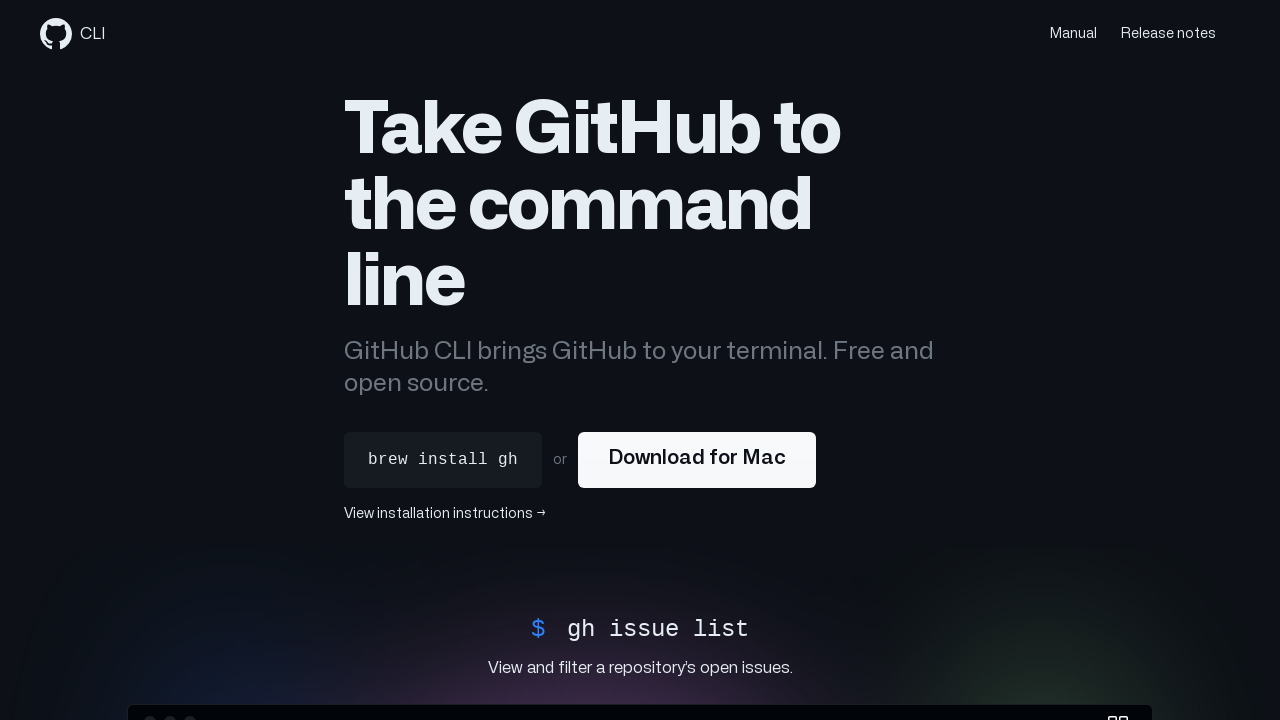

Verified header contains expected text 'Take GitHub to the command line'
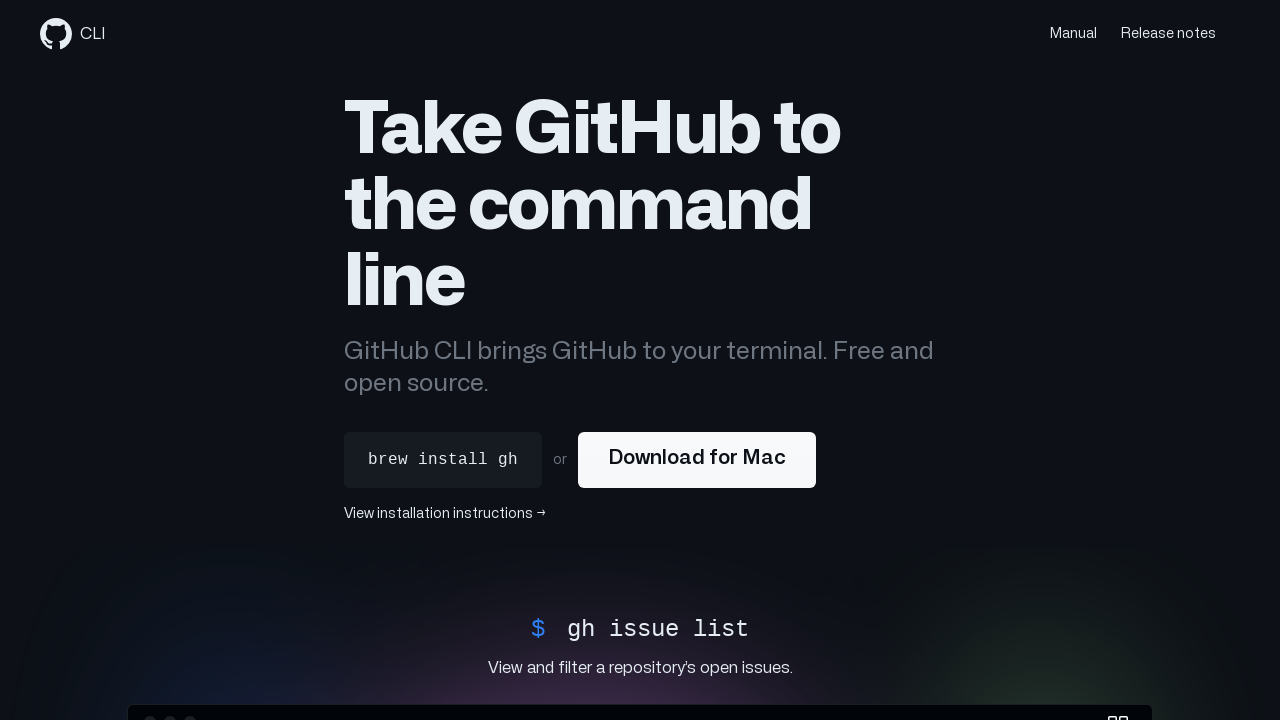

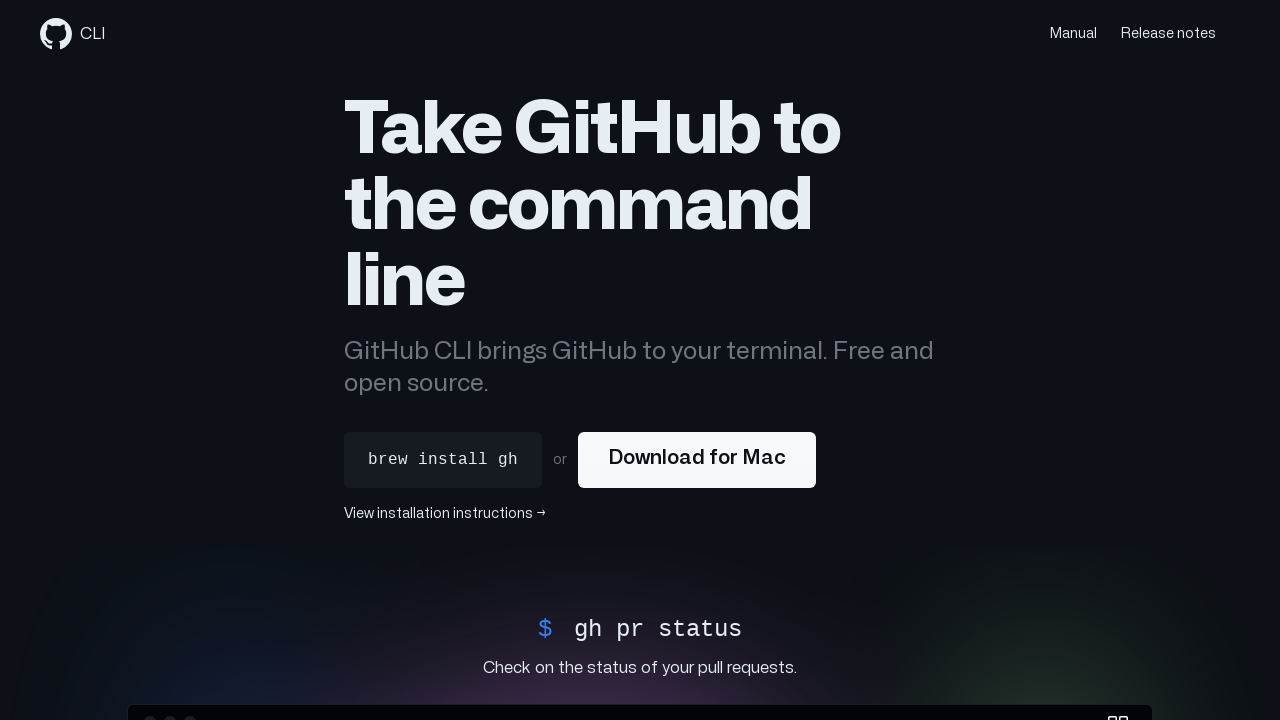